Tests registration form validation by submitting empty fields and verifying error messages are displayed

Starting URL: https://alada.vn/tai-khoan/dang-ky.html

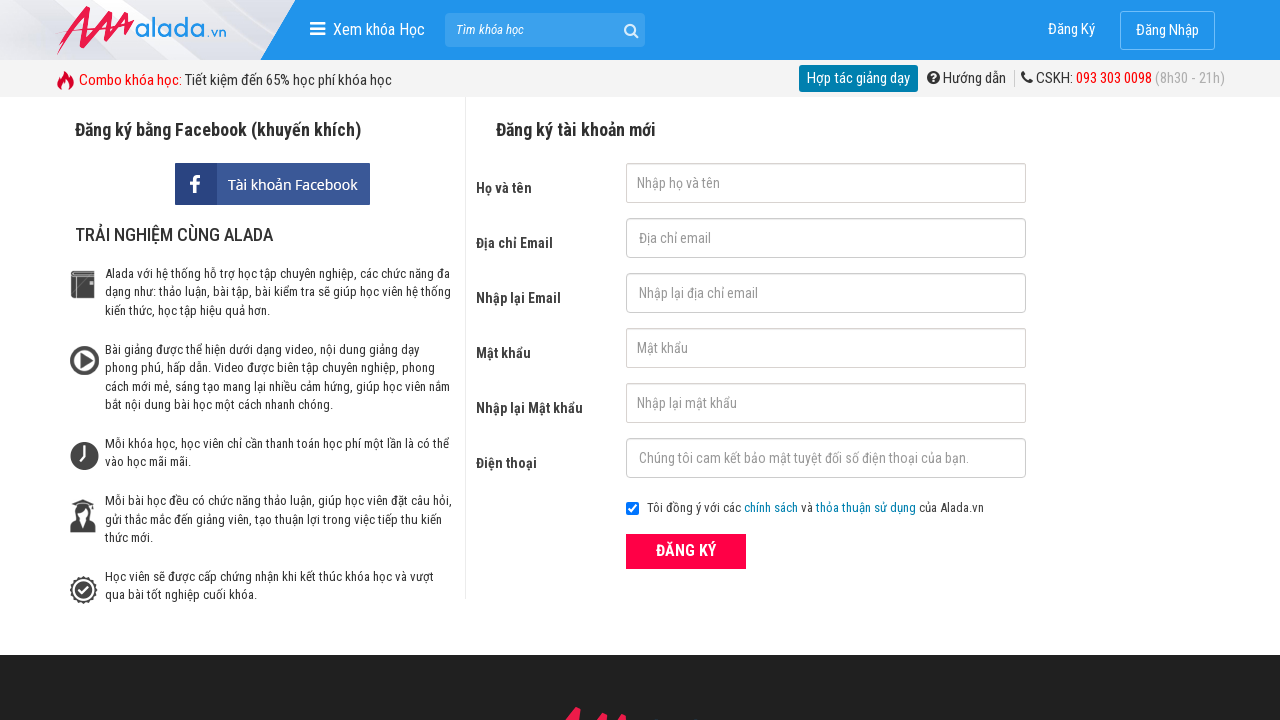

Cleared firstname field on #txtFirstname
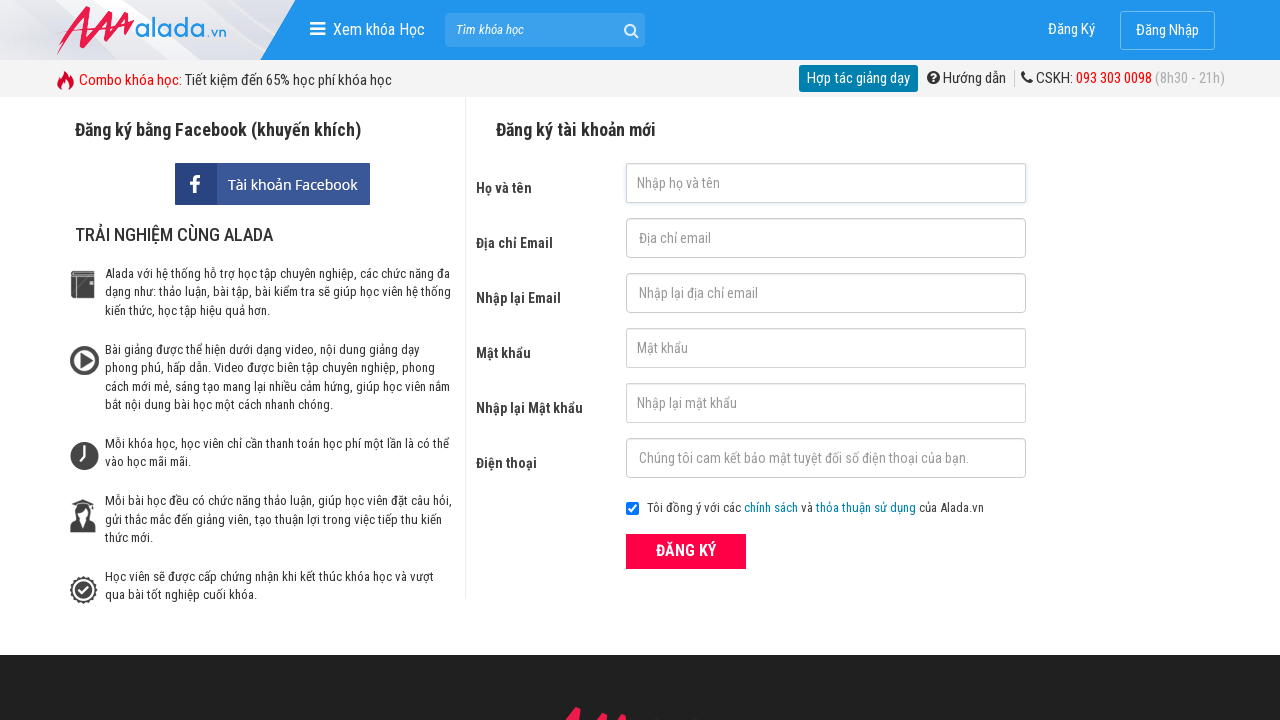

Cleared email field on #txtEmail
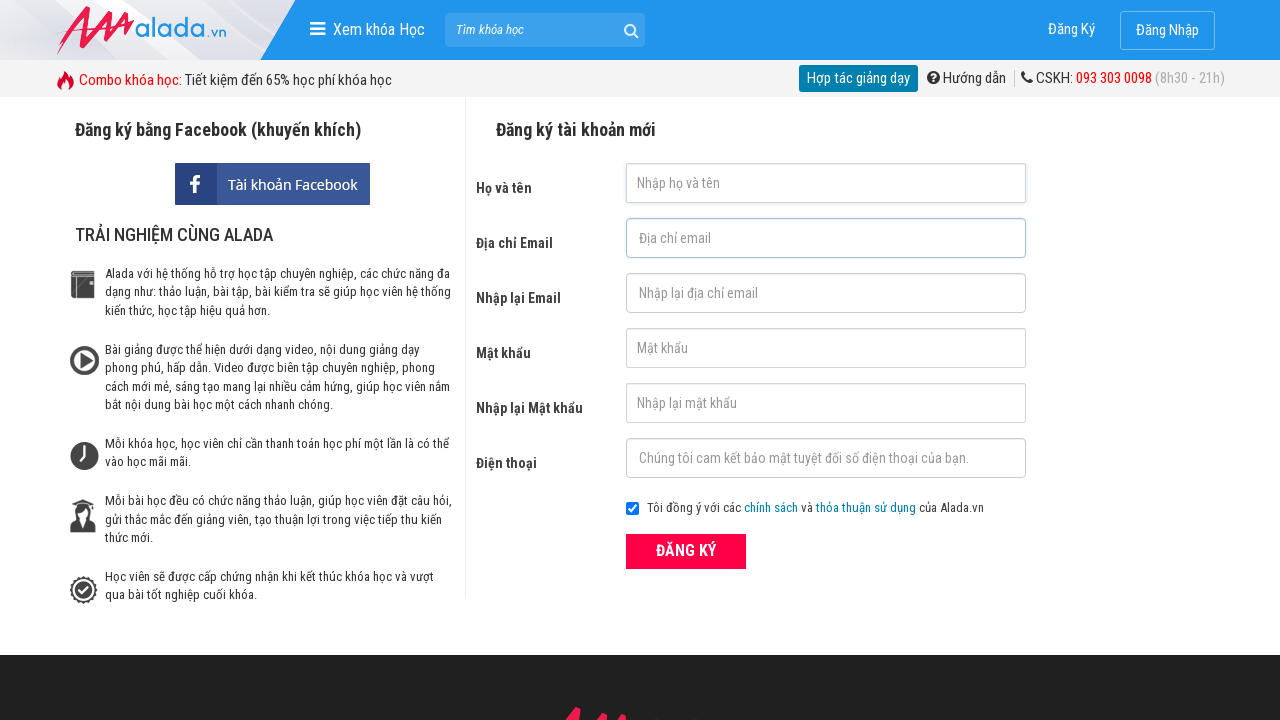

Cleared confirm email field on #txtCEmail
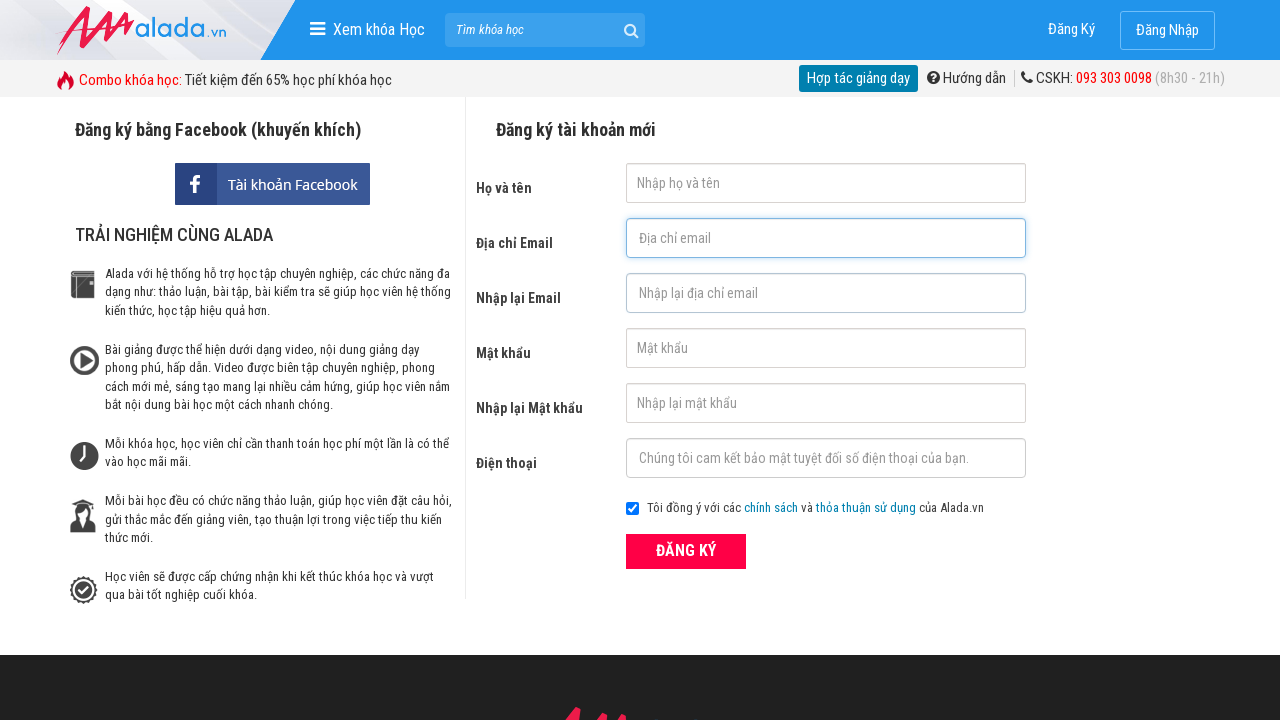

Cleared password field on #txtPassword
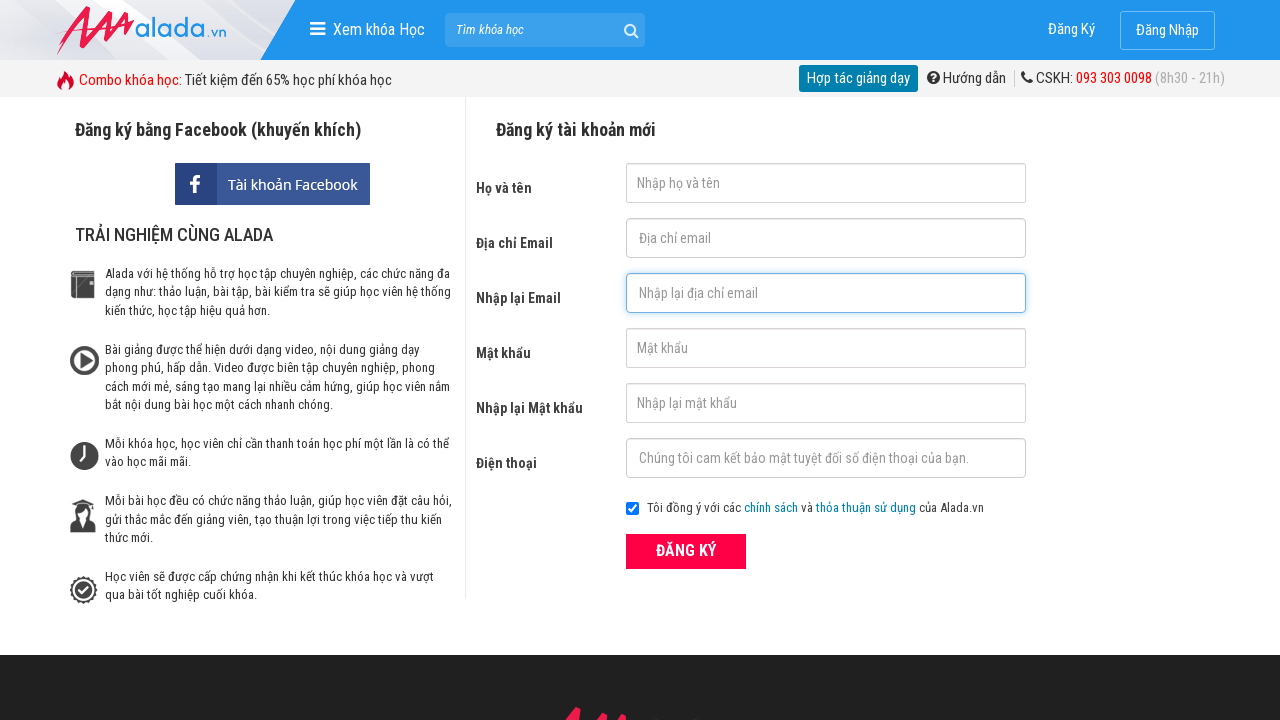

Cleared confirm password field on #txtCPassword
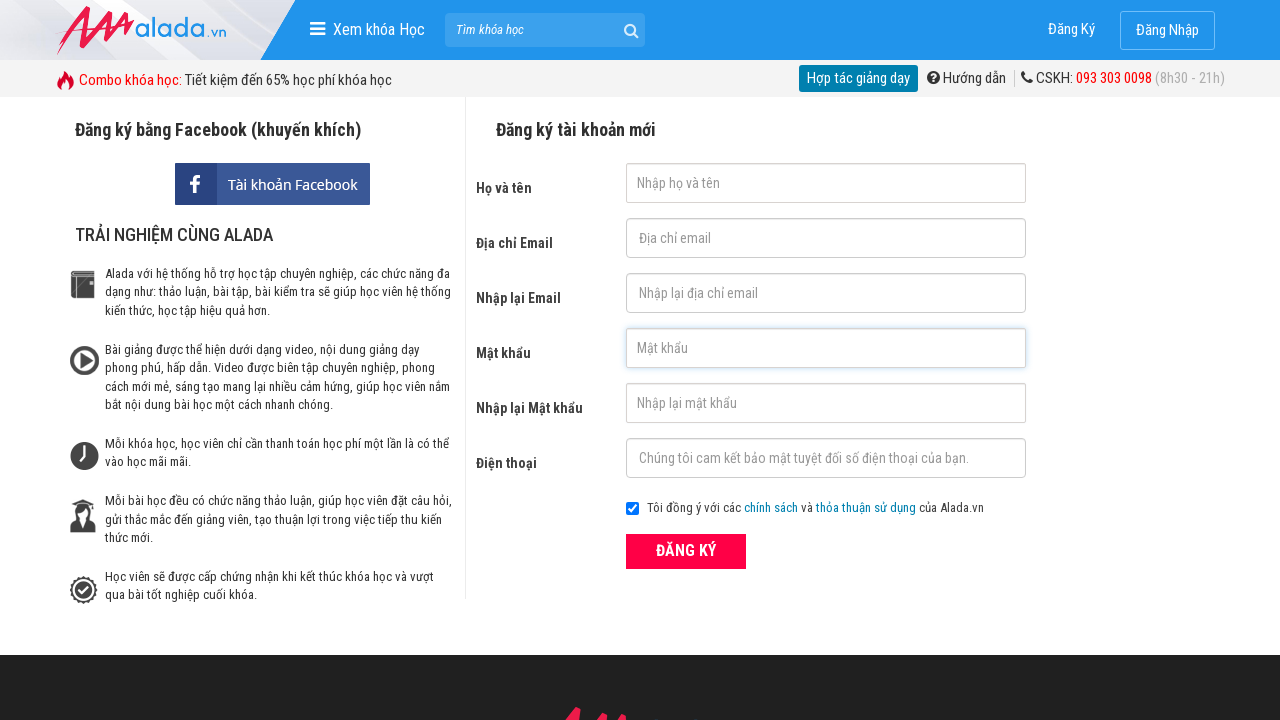

Cleared phone field on #txtPhone
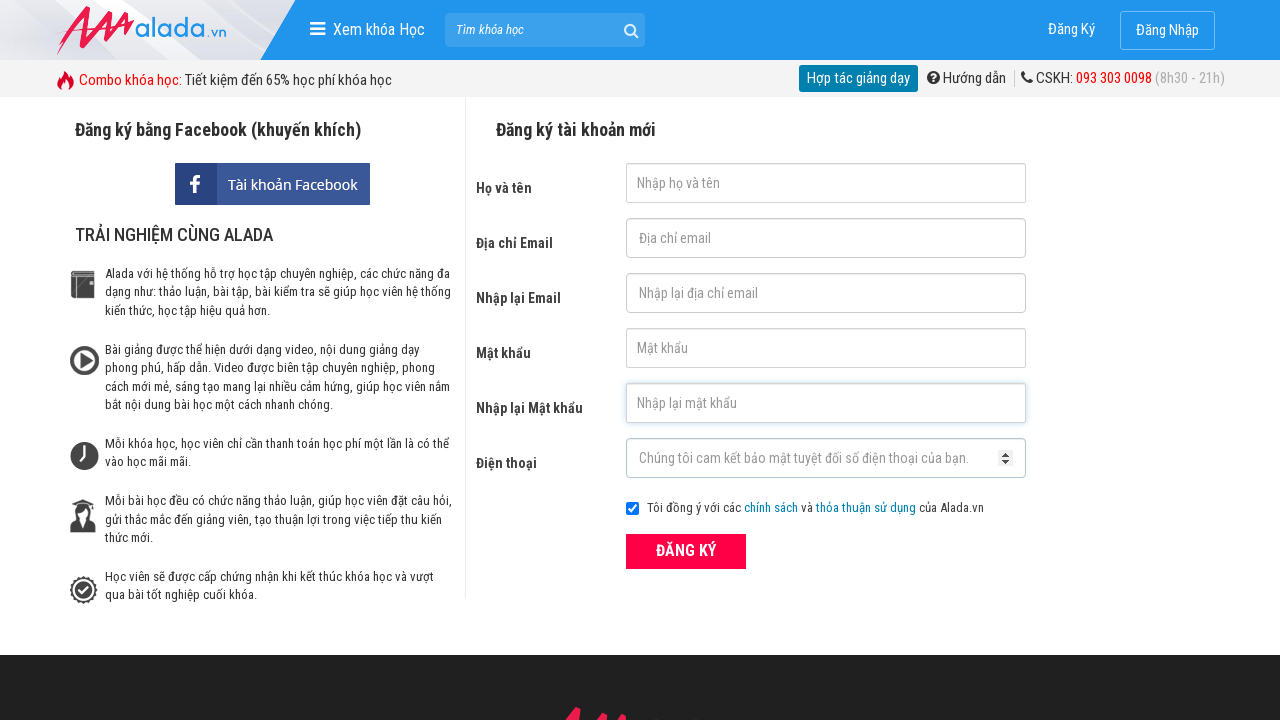

Clicked ĐĂNG KÝ (Register) button with empty form fields at (686, 551) on xpath=//form[@id='frmLogin']//button[text()='ĐĂNG KÝ']
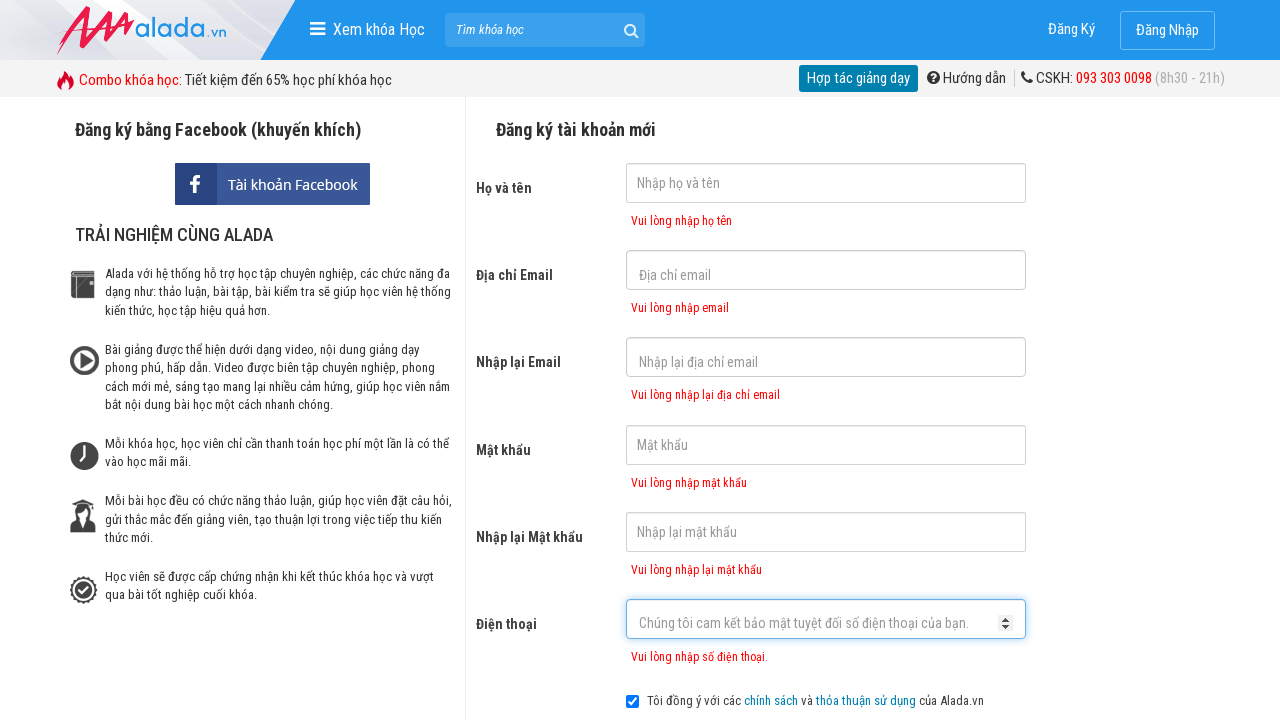

Firstname error message appeared
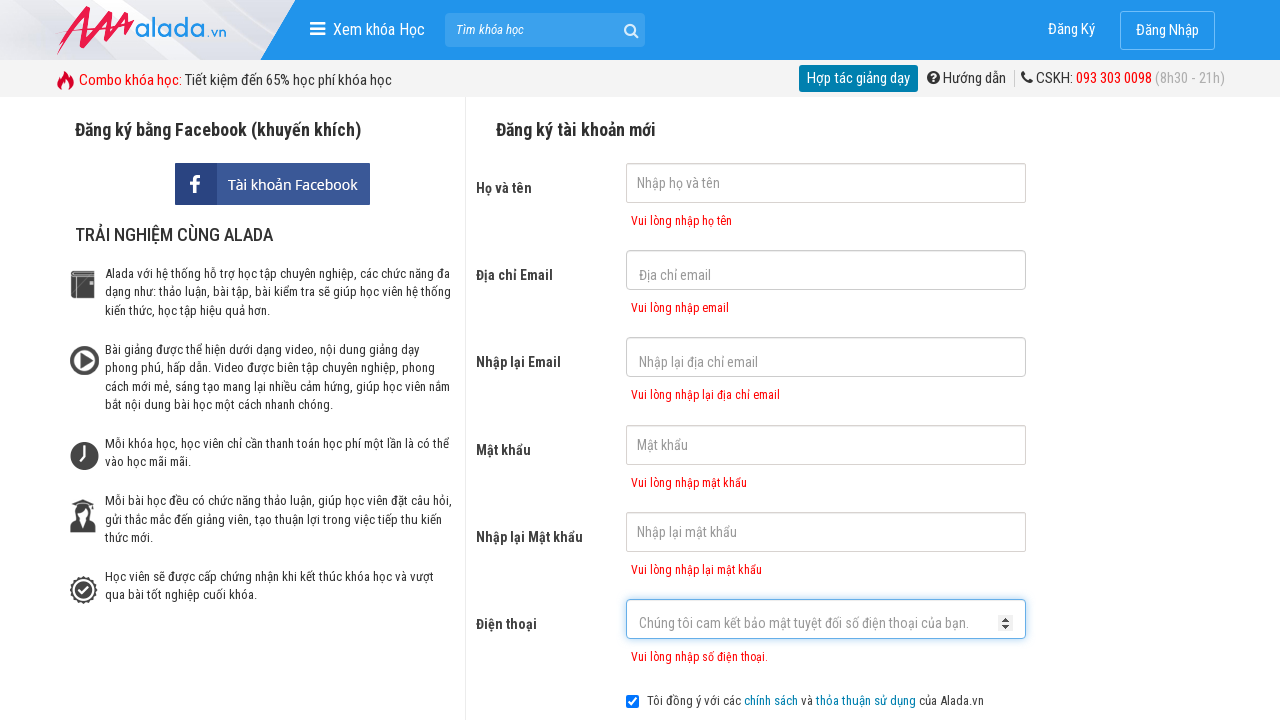

Retrieved firstname error text: 'Vui lòng nhập họ tên'
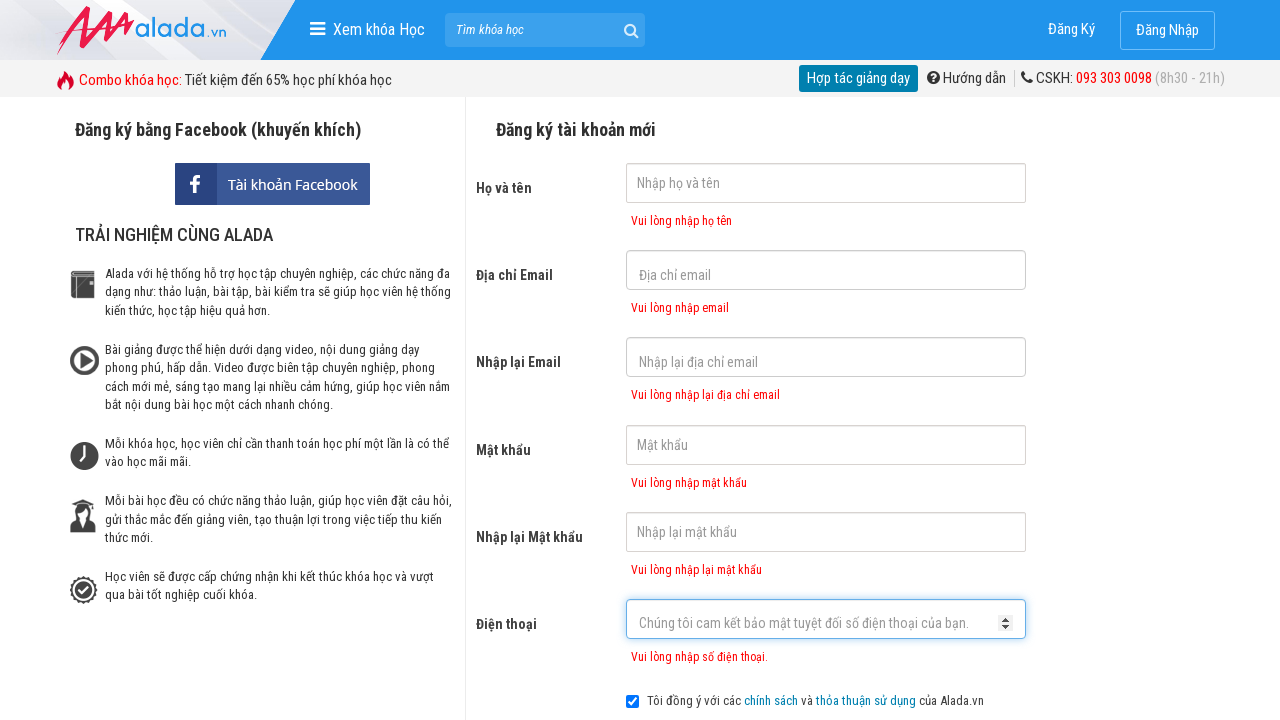

Verified error message matches expected text: 'Vui lòng nhập họ tên'
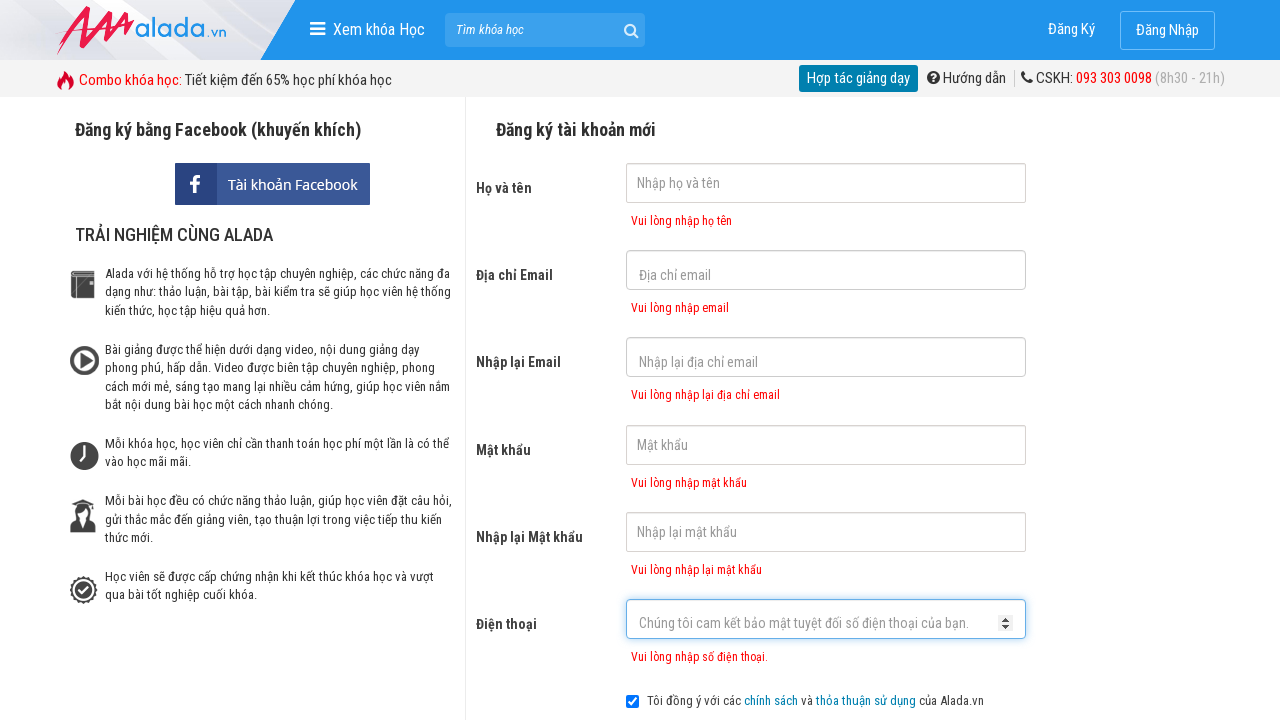

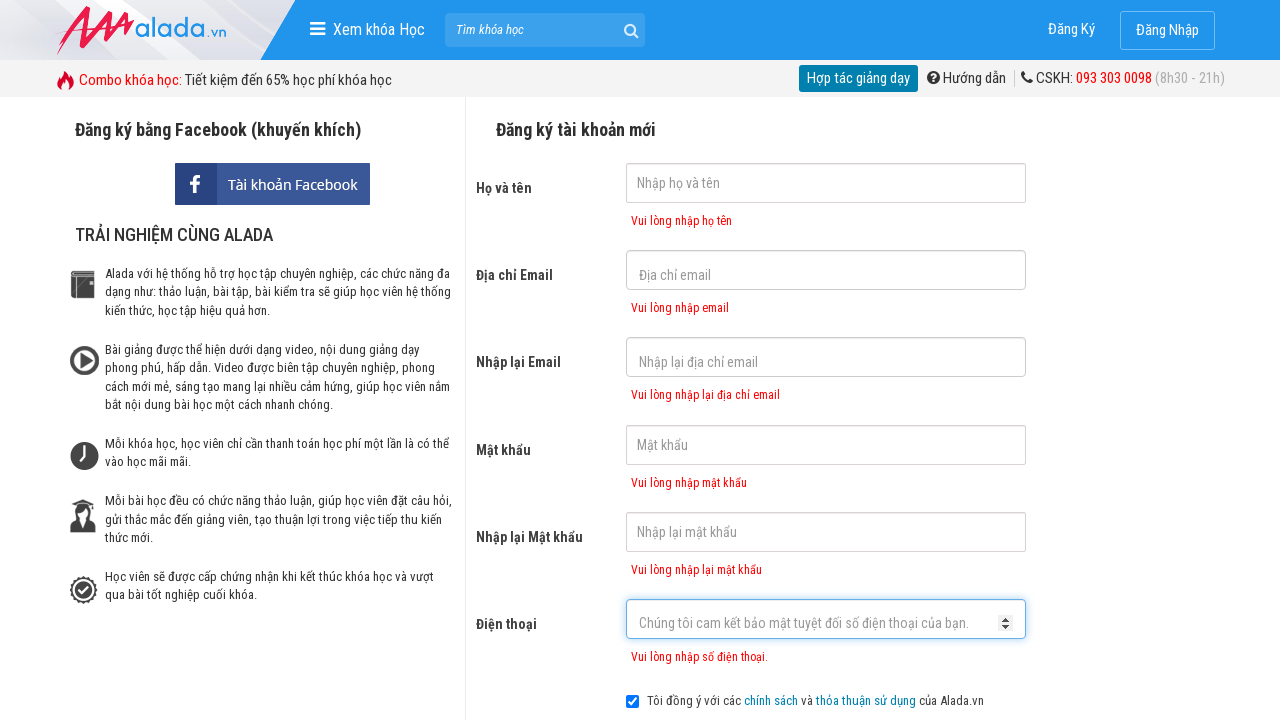